Tests JavaScript alert handling functionality including simple alert, confirmation dialog, and prompt dialog interactions on a demo automation testing site

Starting URL: http://demo.automationtesting.in/Alerts.html

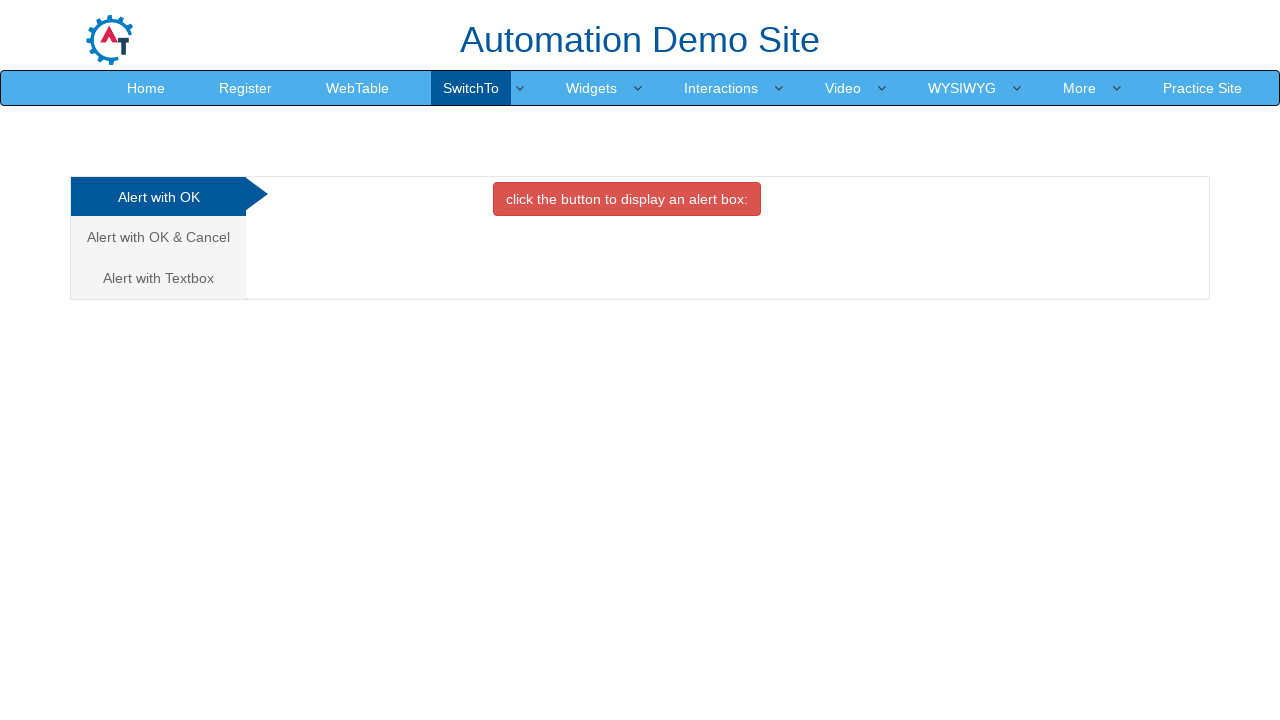

Clicked button to trigger alert box at (627, 199) on button[onclick='alertbox()']
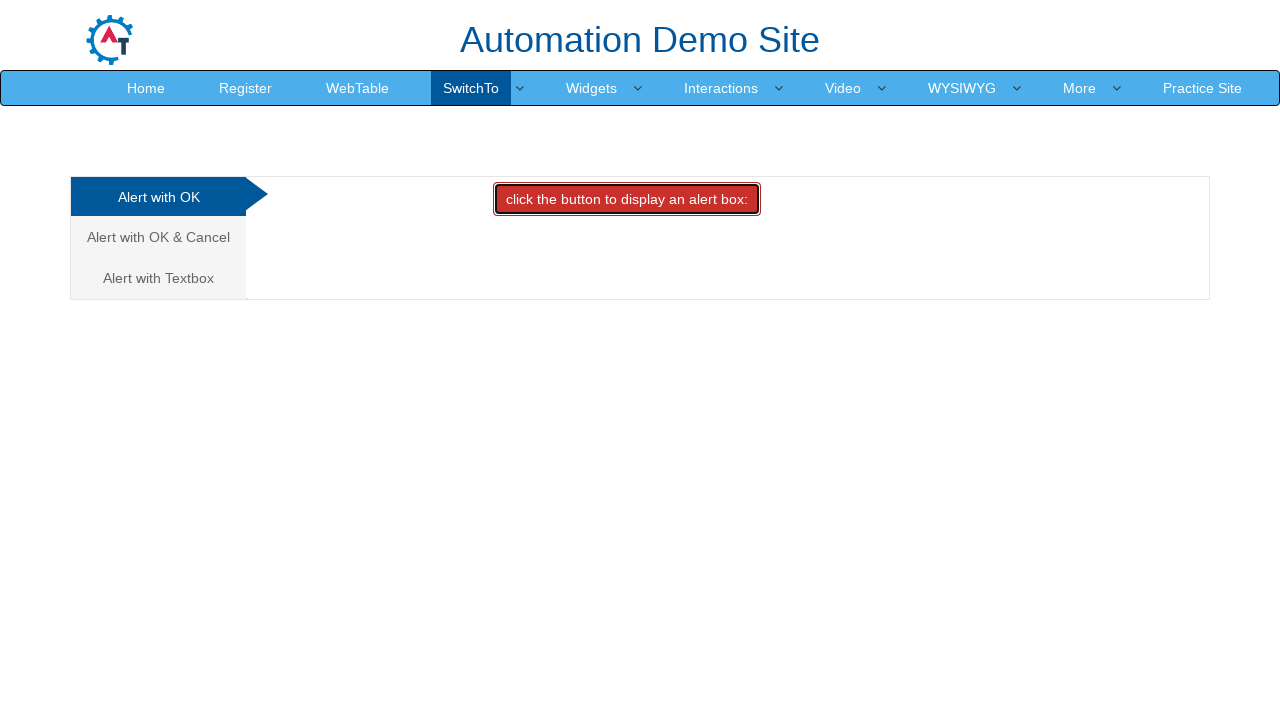

Set up dialog handler to accept alert
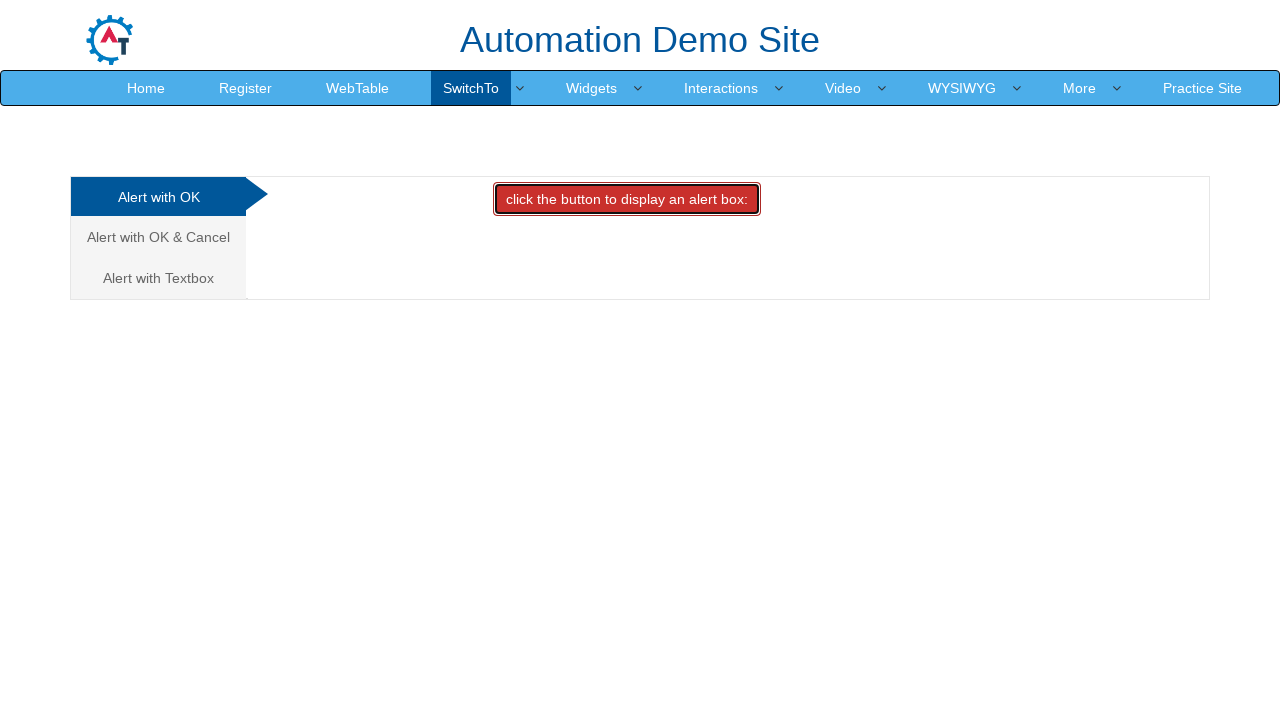

Navigated to Cancel tab for confirmation dialog test at (158, 237) on a[href='#CancelTab']
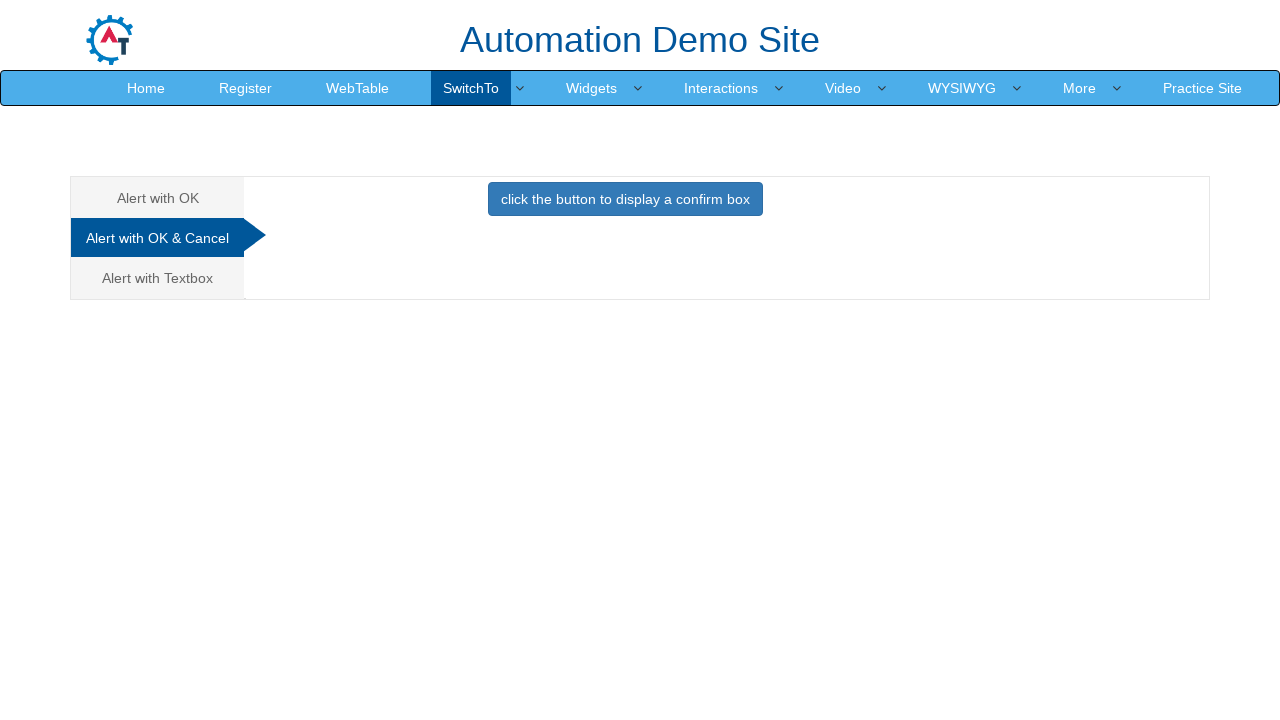

Clicked button to trigger confirmation dialog at (625, 199) on button[onclick='confirmbox()']
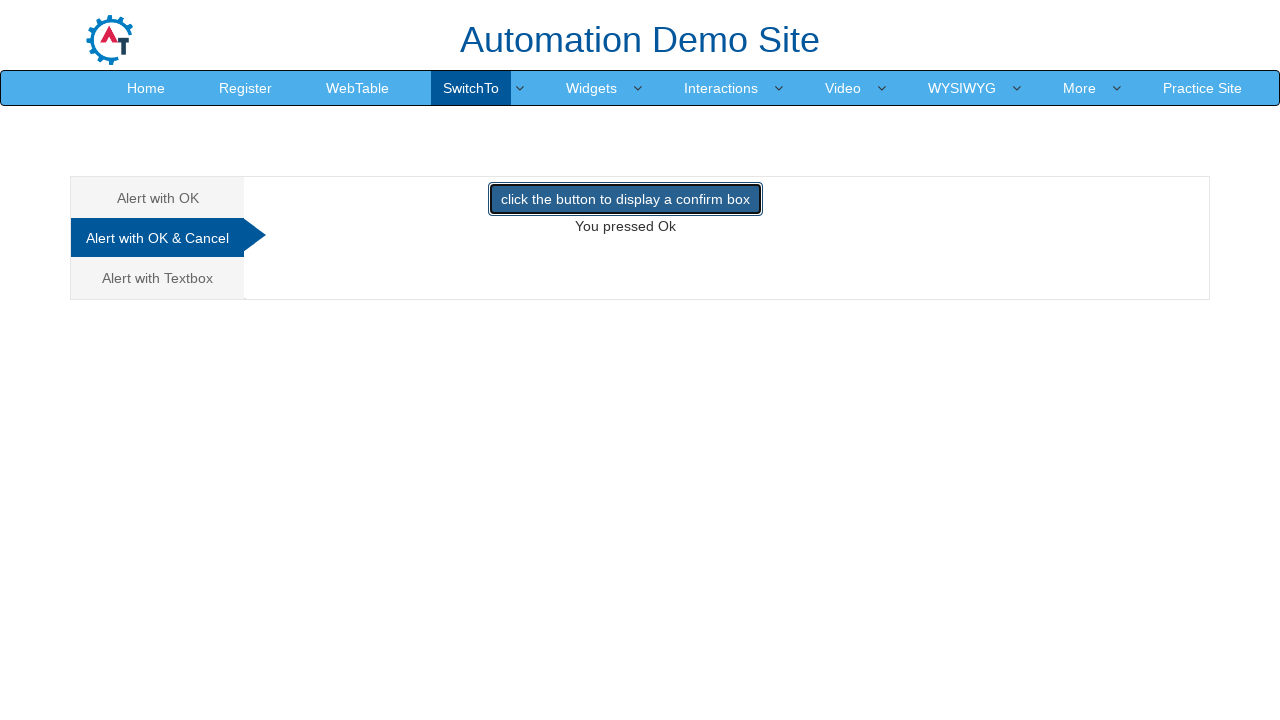

Set up dialog handler to dismiss confirmation dialog
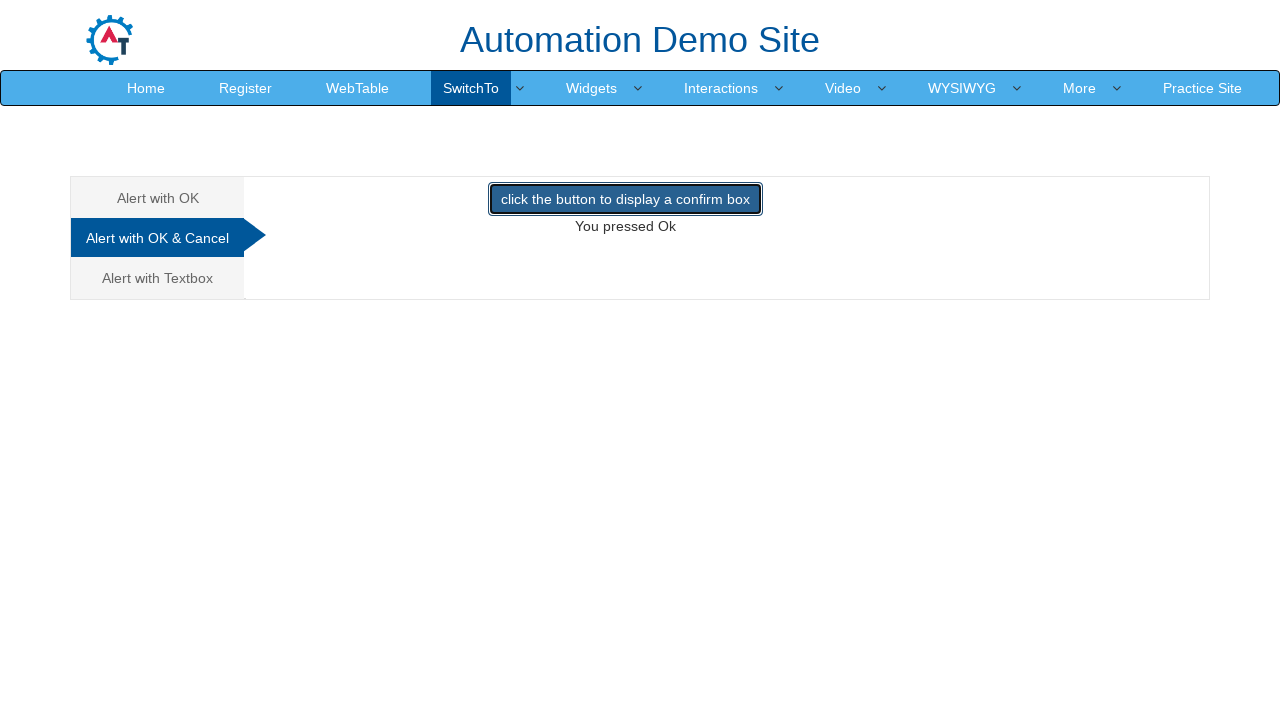

Navigated to Textbox tab for prompt dialog test at (158, 278) on a[href='#Textbox']
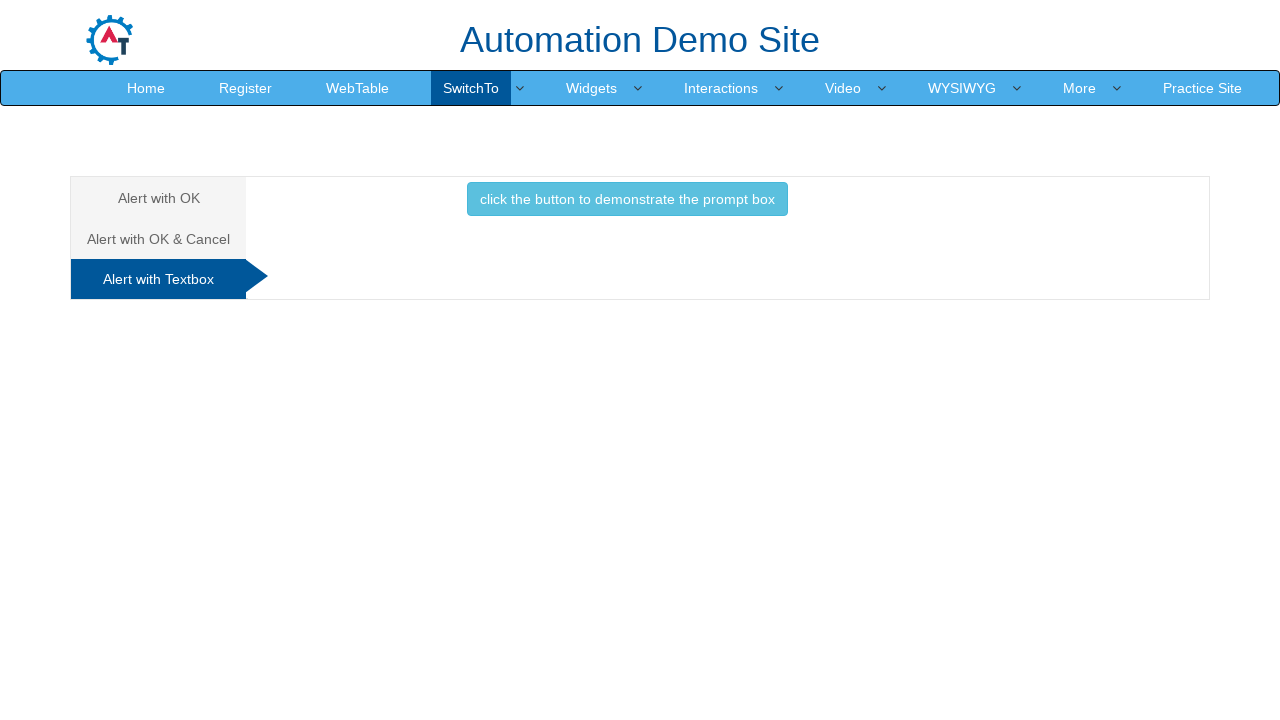

Clicked button to trigger prompt dialog at (627, 199) on button[onclick='promptbox()']
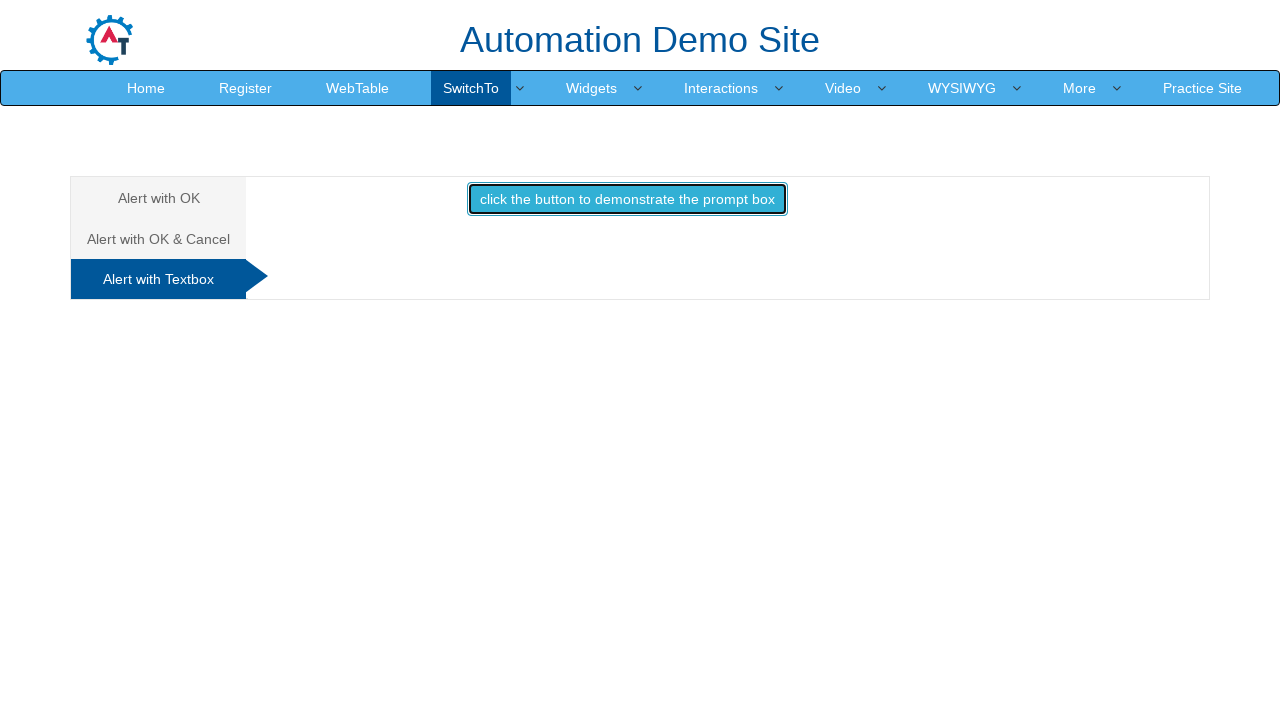

Set up dialog handler to accept prompt with text 'Hello'
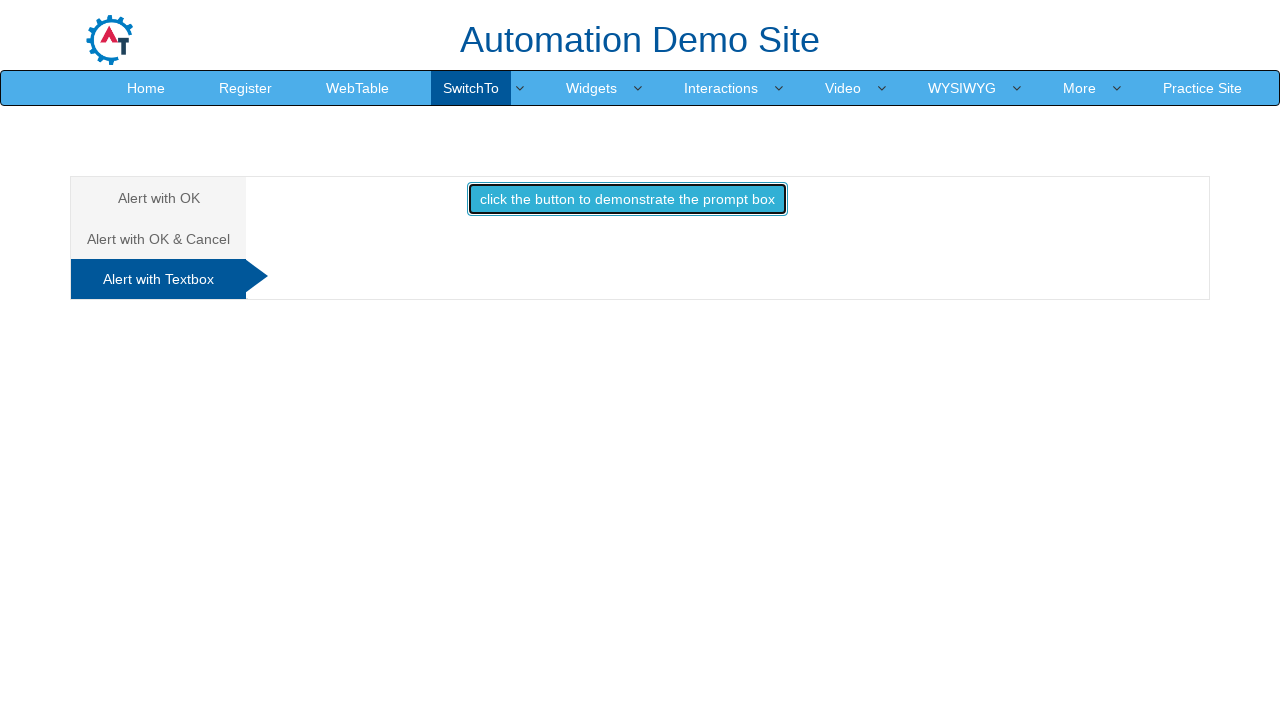

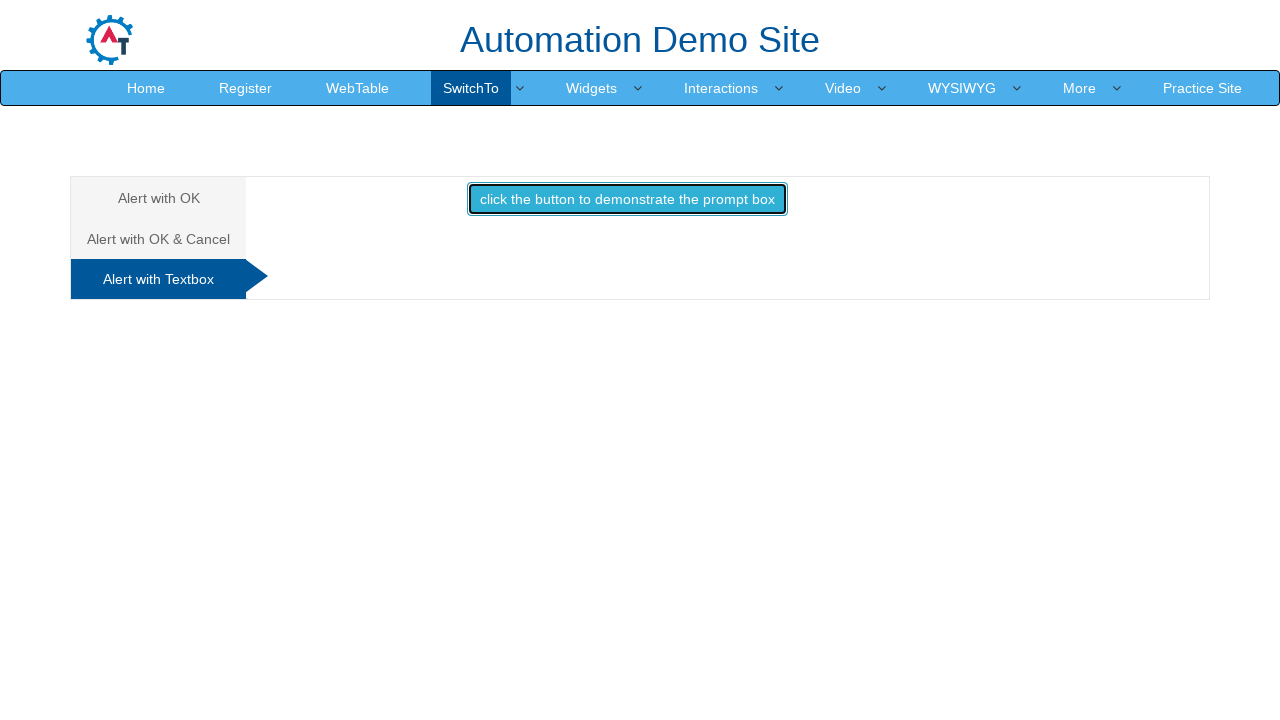